Tests the "Click Me" button by clicking it and verifying the dynamic click message appears

Starting URL: https://demoqa.com/buttons

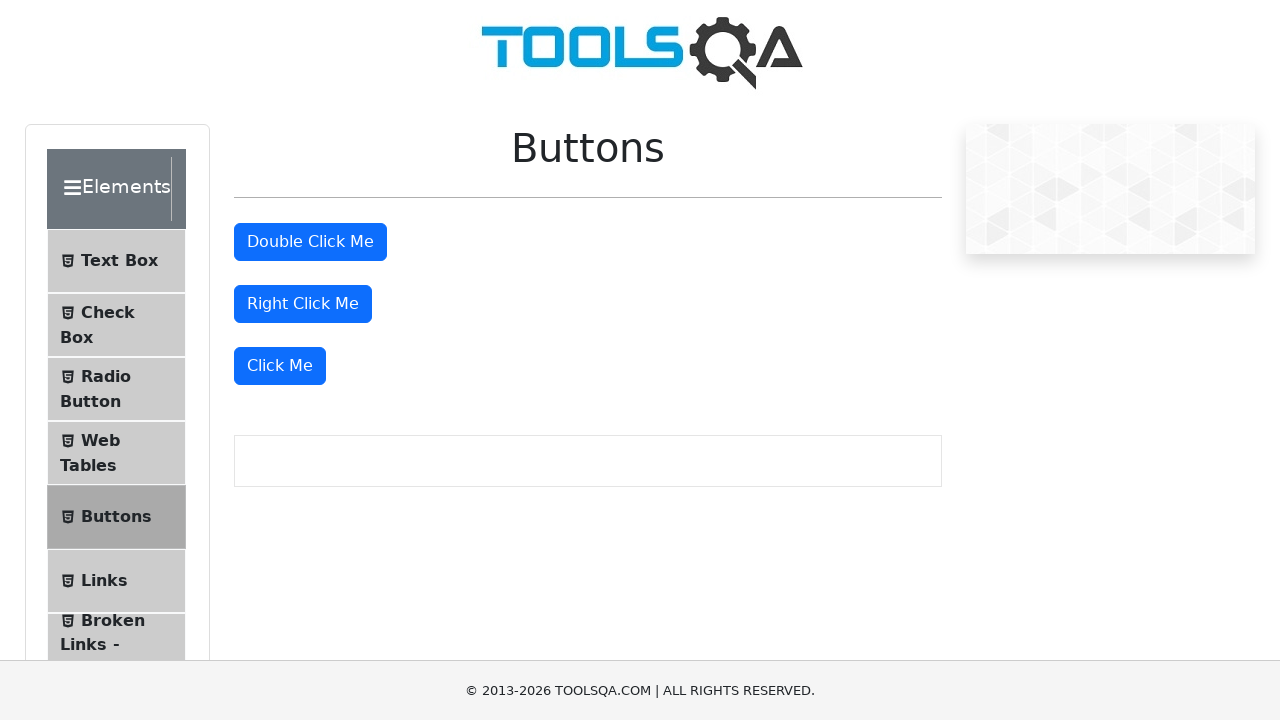

Clicked the 'Click Me' button at (280, 366) on xpath=//button[text()='Click Me']
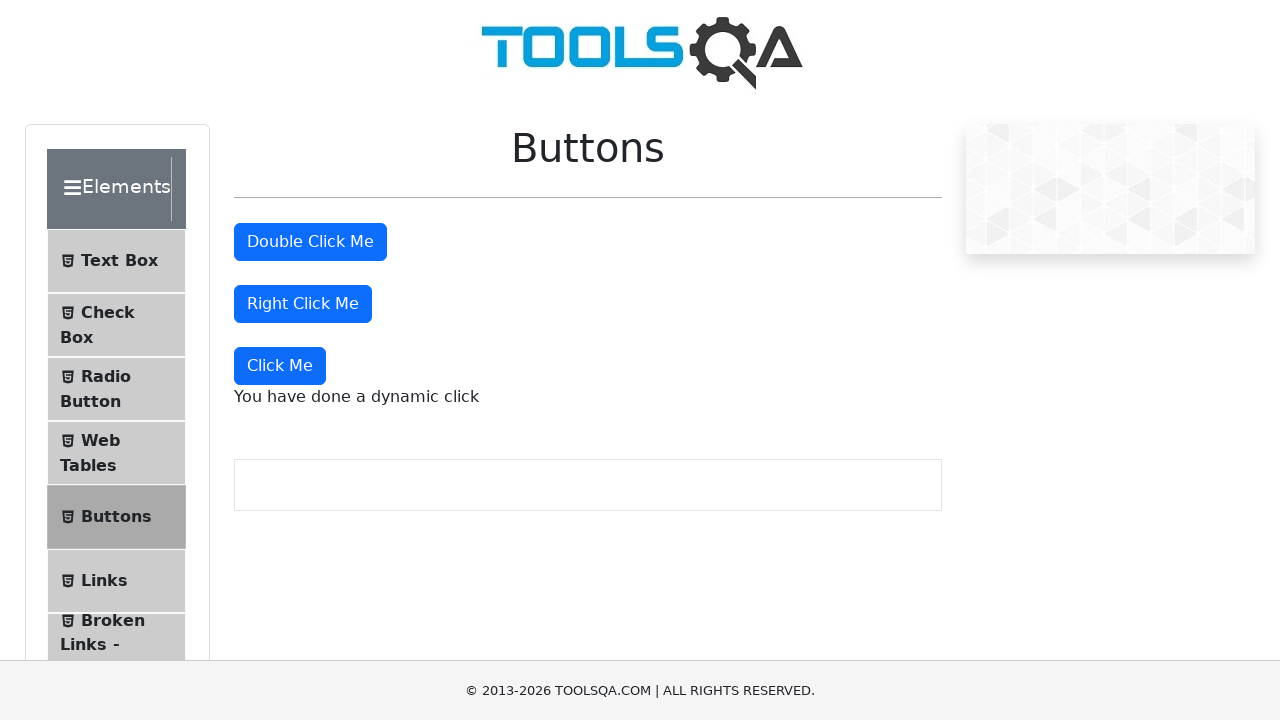

Dynamic click message appeared after button click
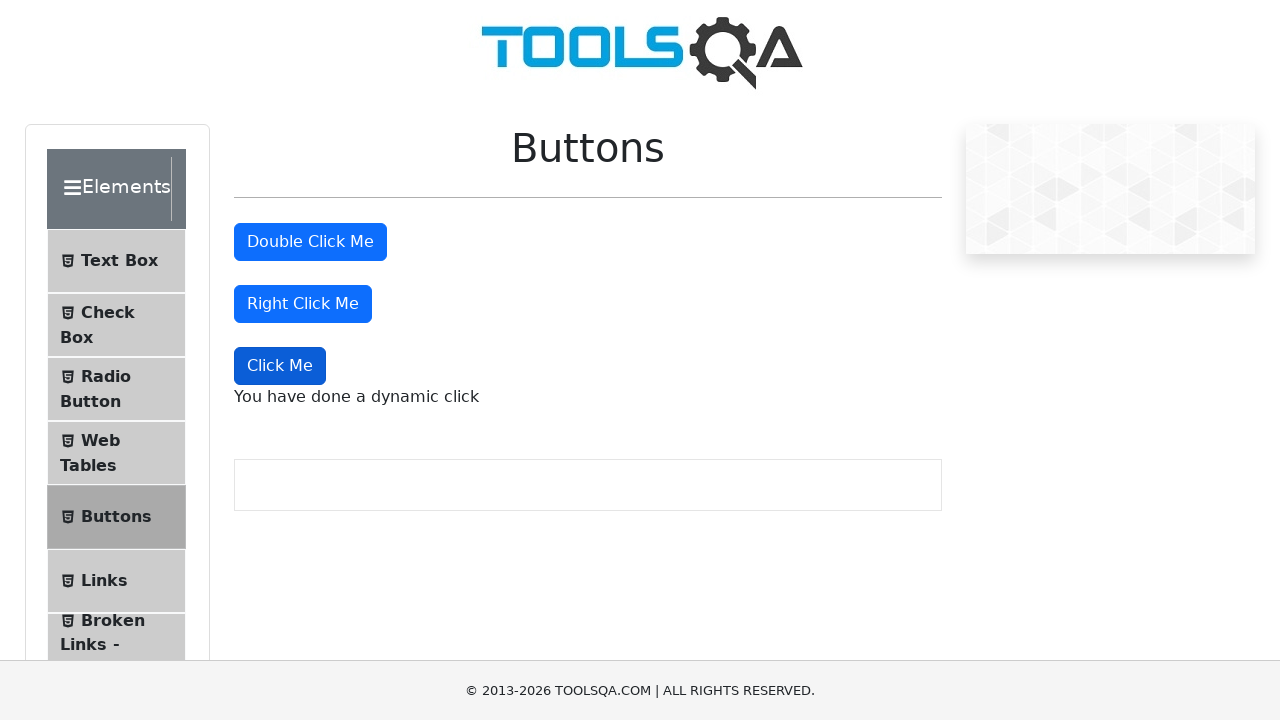

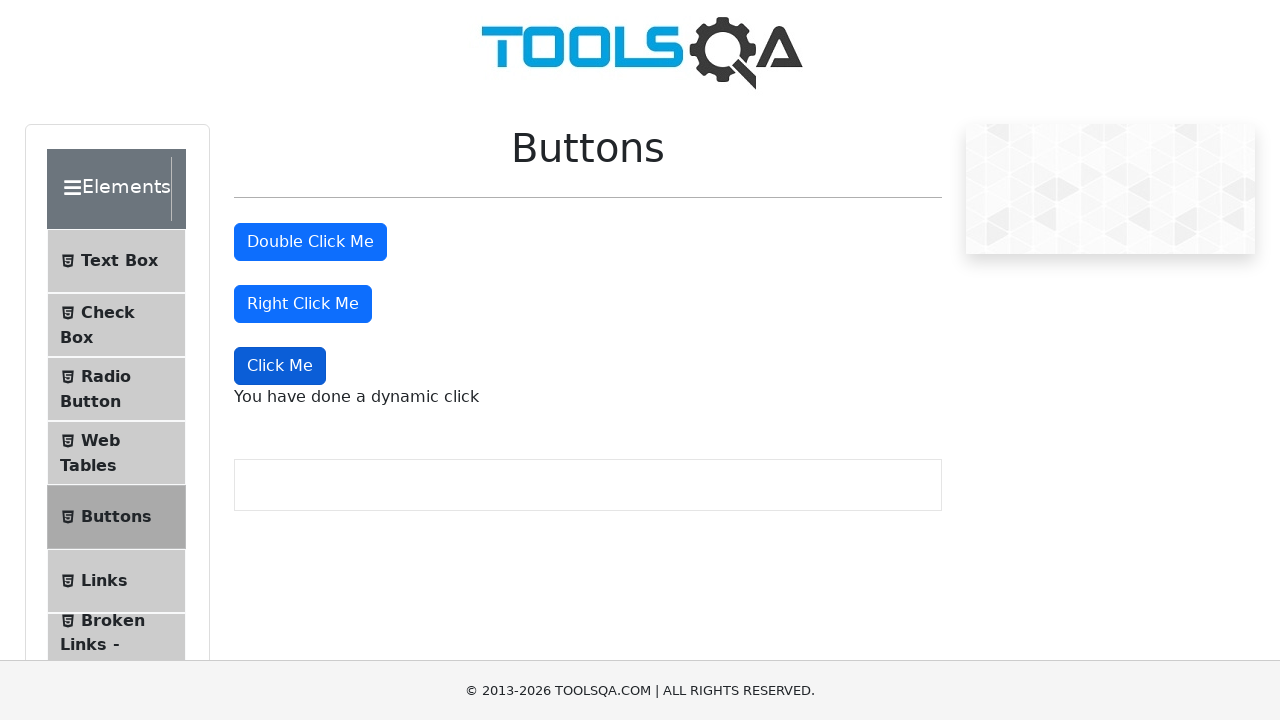